Unchecks all currently checked checkboxes and verifies that all checkboxes are unchecked

Starting URL: https://echoecho.com/htmlforms09.htm

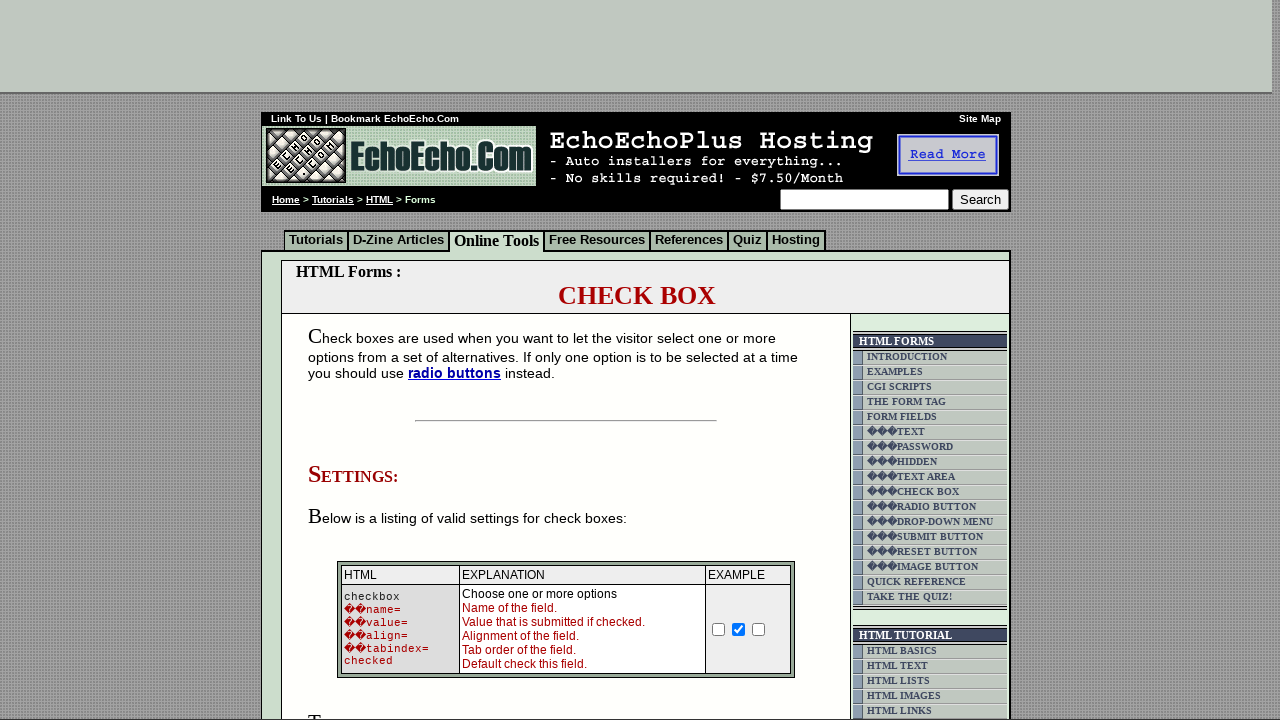

Navigated to checkbox form page
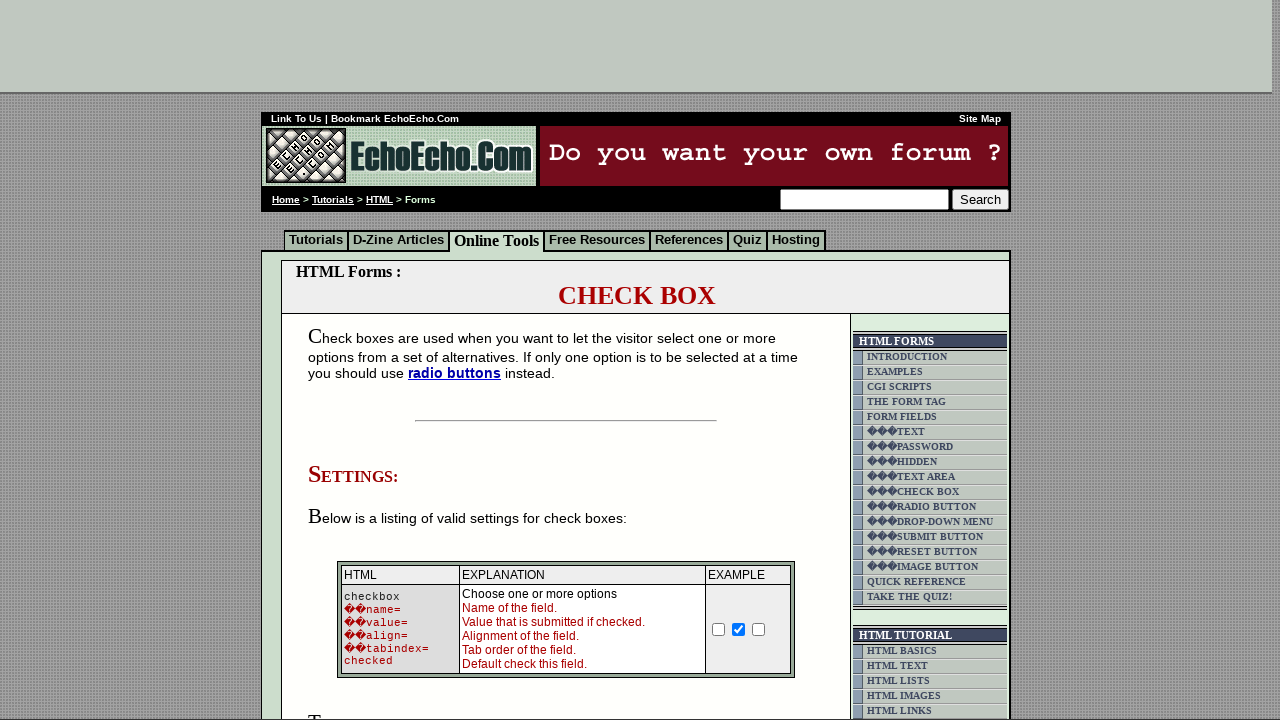

Located all checkboxes on the page
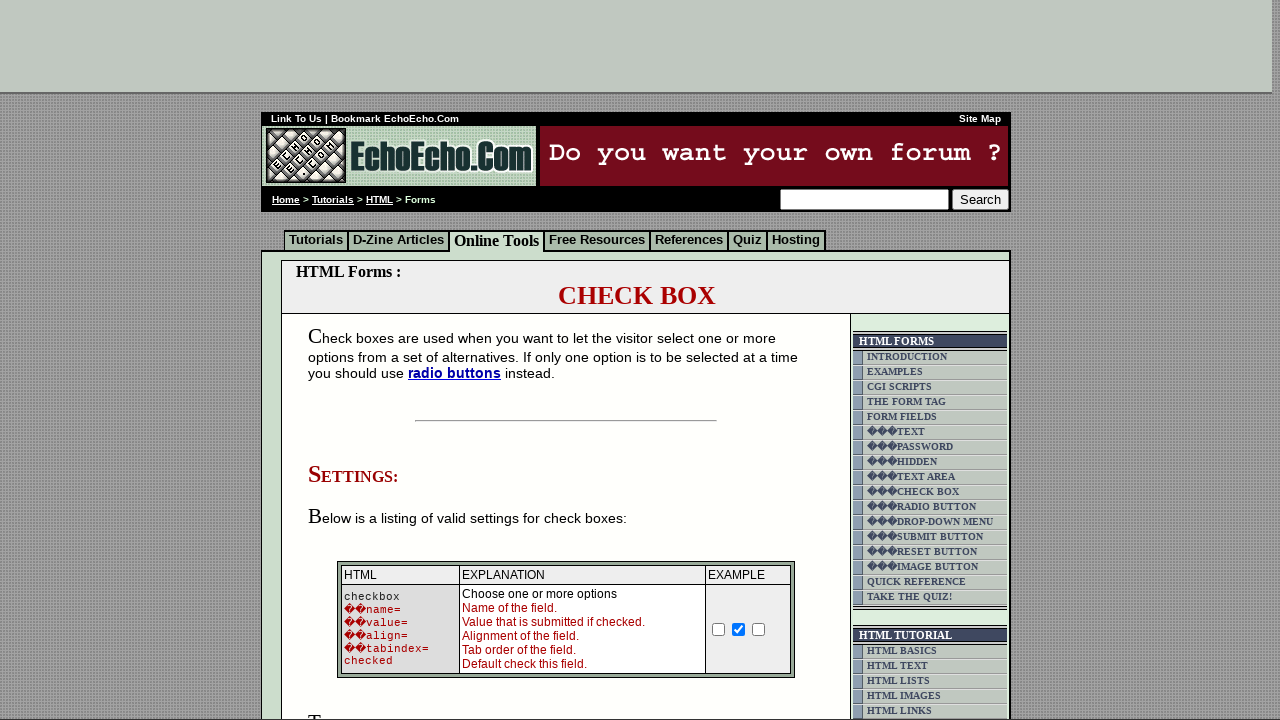

Found 3 checkboxes
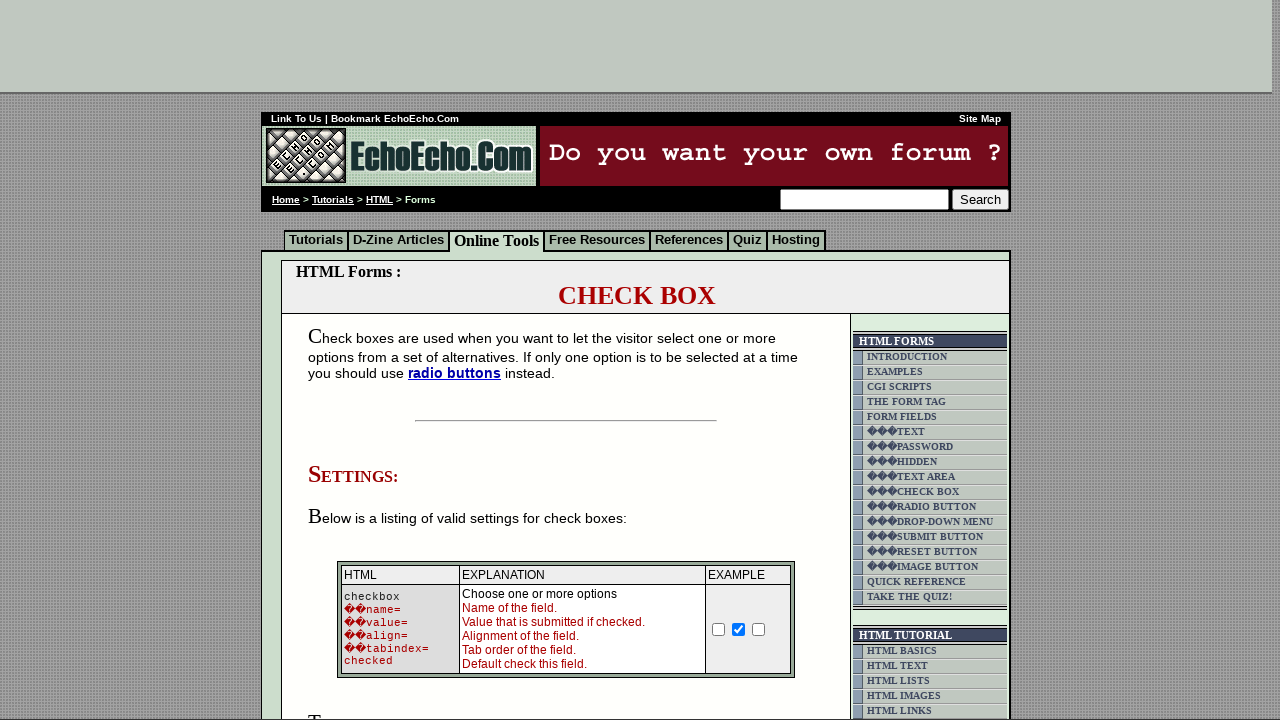

Checkbox 1 is checked, preparing to uncheck
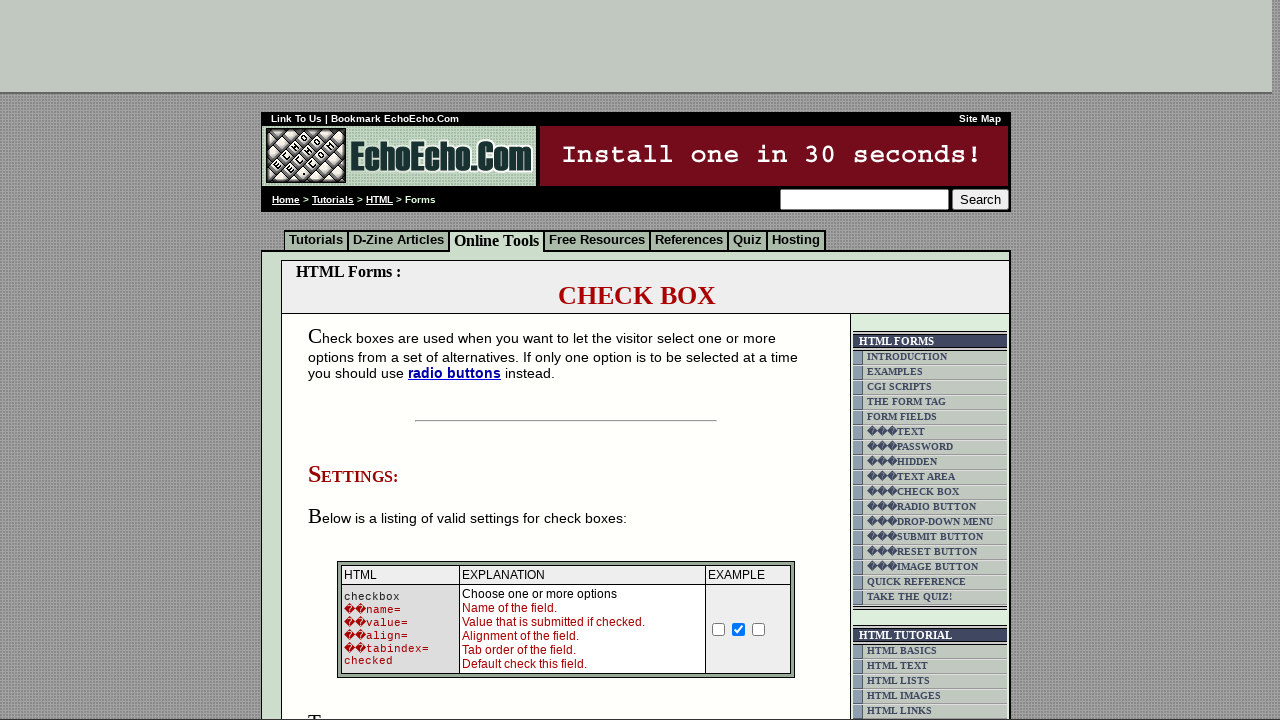

Scrolled checkbox 1 into view
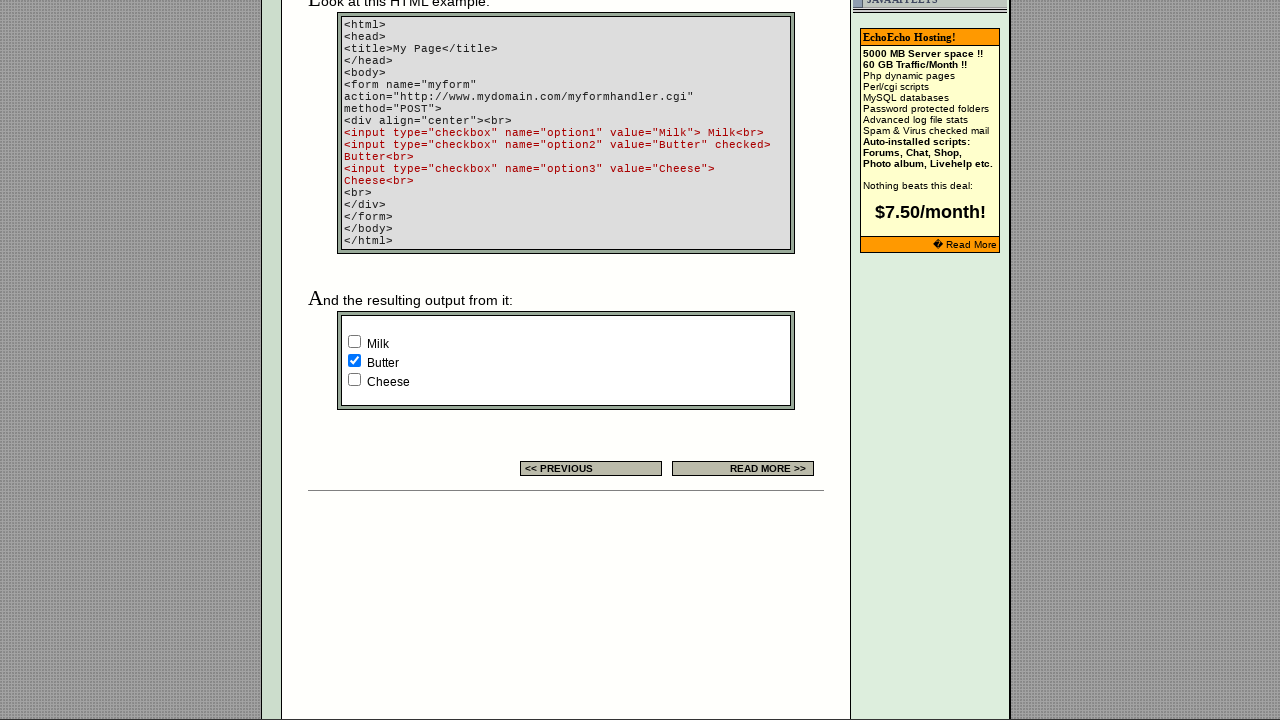

Unchecked checkbox 1 at (354, 360) on xpath=//td[@class='table5']/child::input[@type='checkbox'] >> nth=1
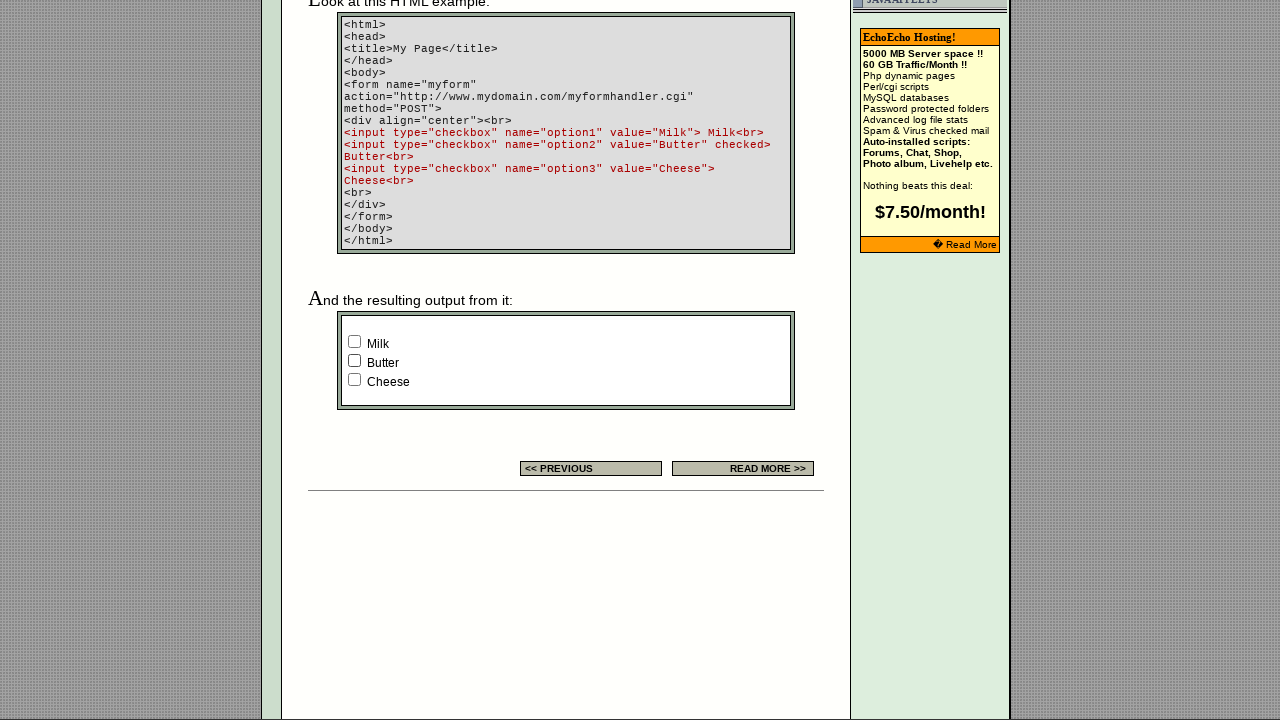

Verified Milk checkbox is unchecked
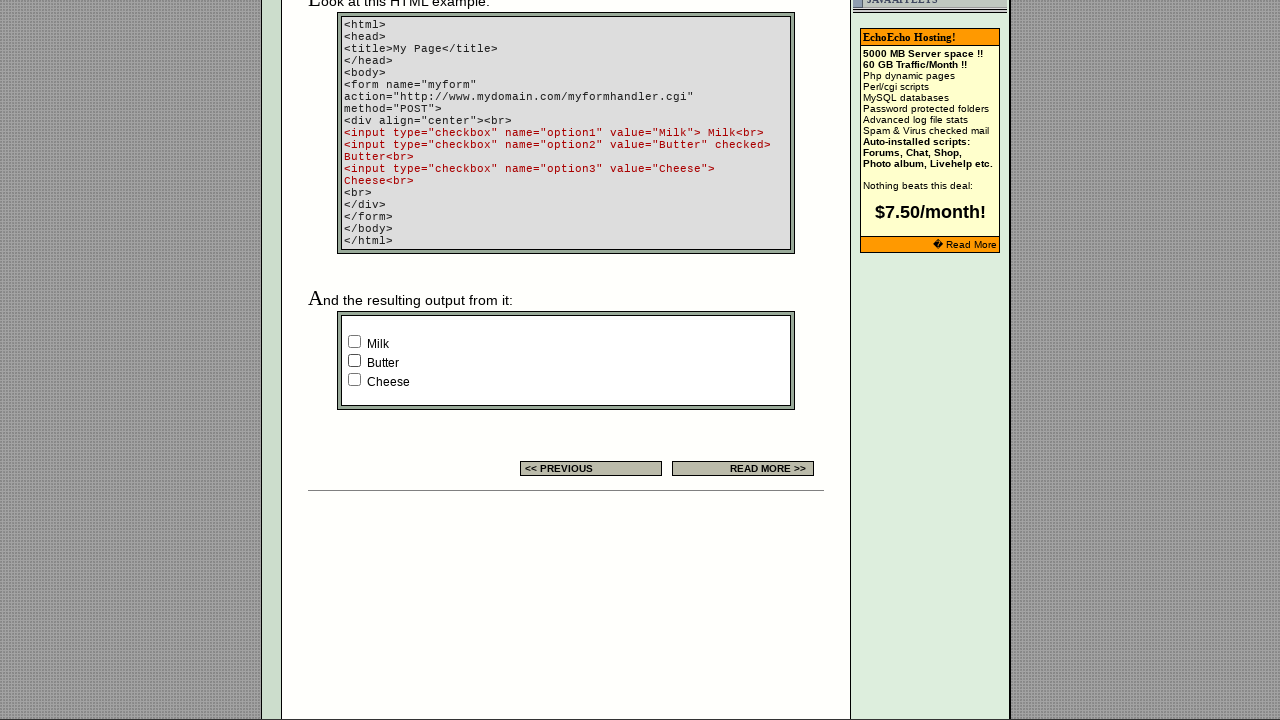

Verified Butter checkbox is unchecked
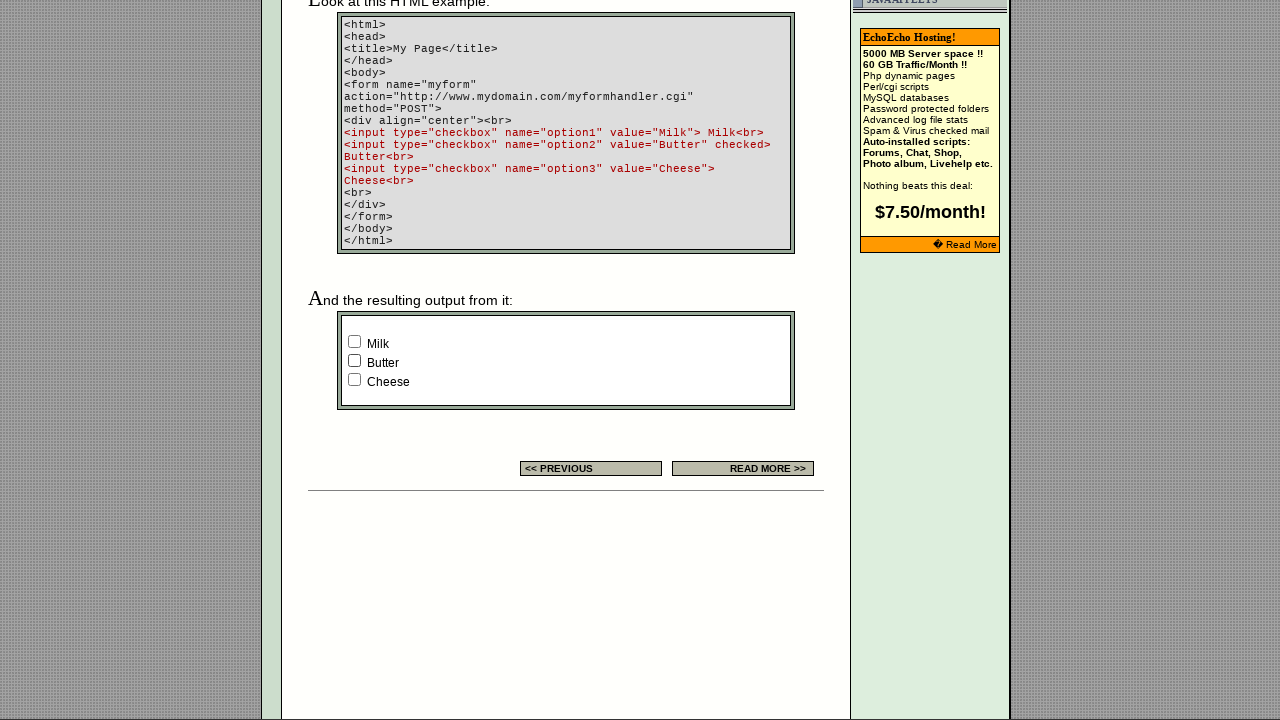

Verified Cheese checkbox is unchecked
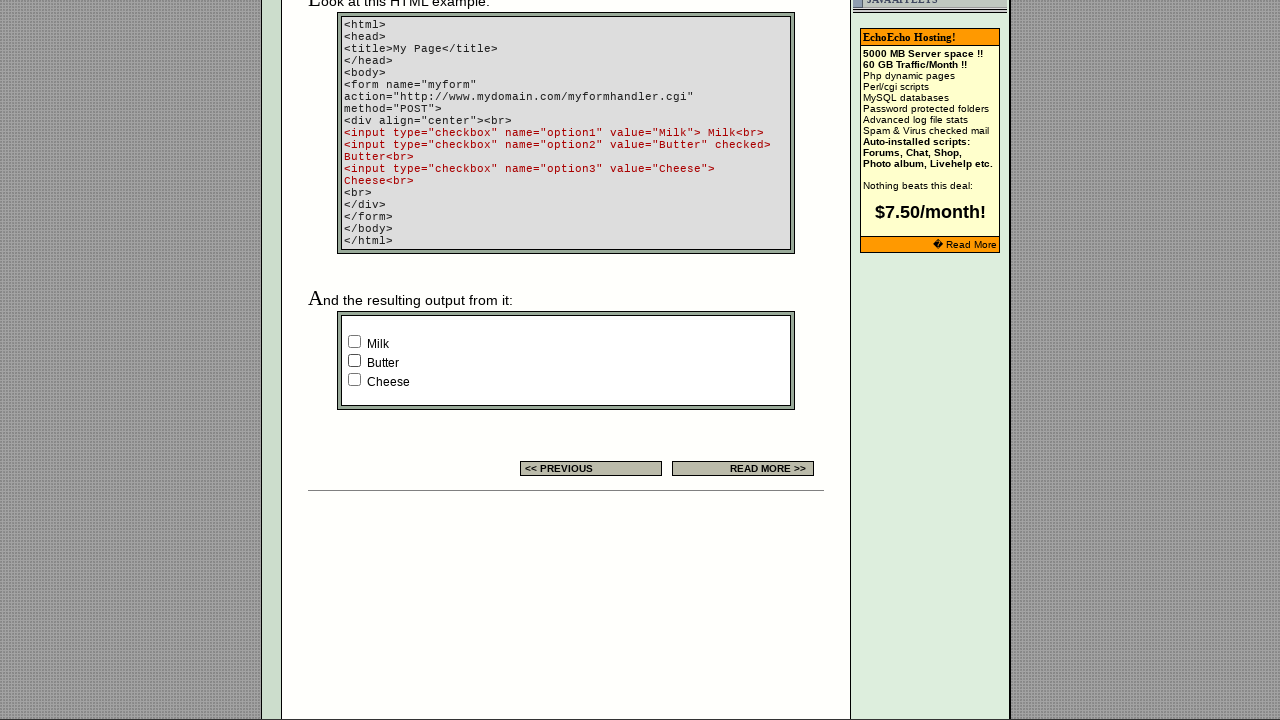

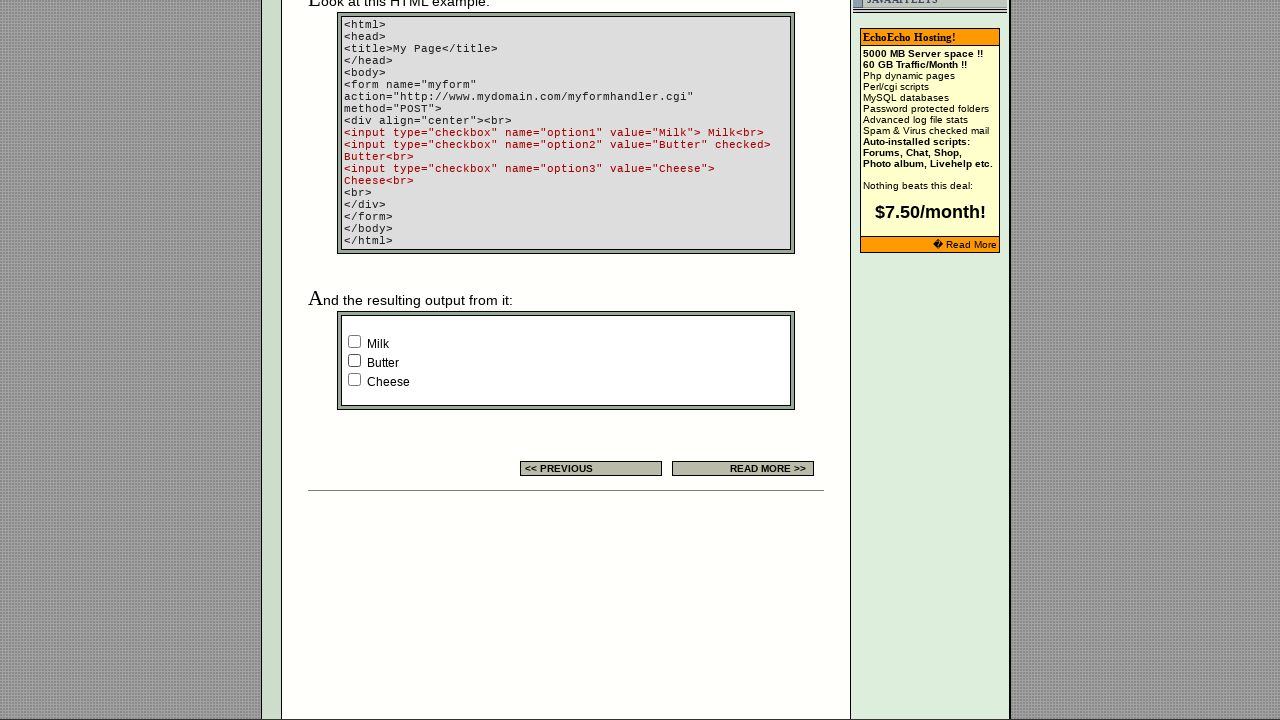